Tests hover functionality by hovering over user avatars to reveal profile information and clicking view profile links

Starting URL: https://the-internet.herokuapp.com

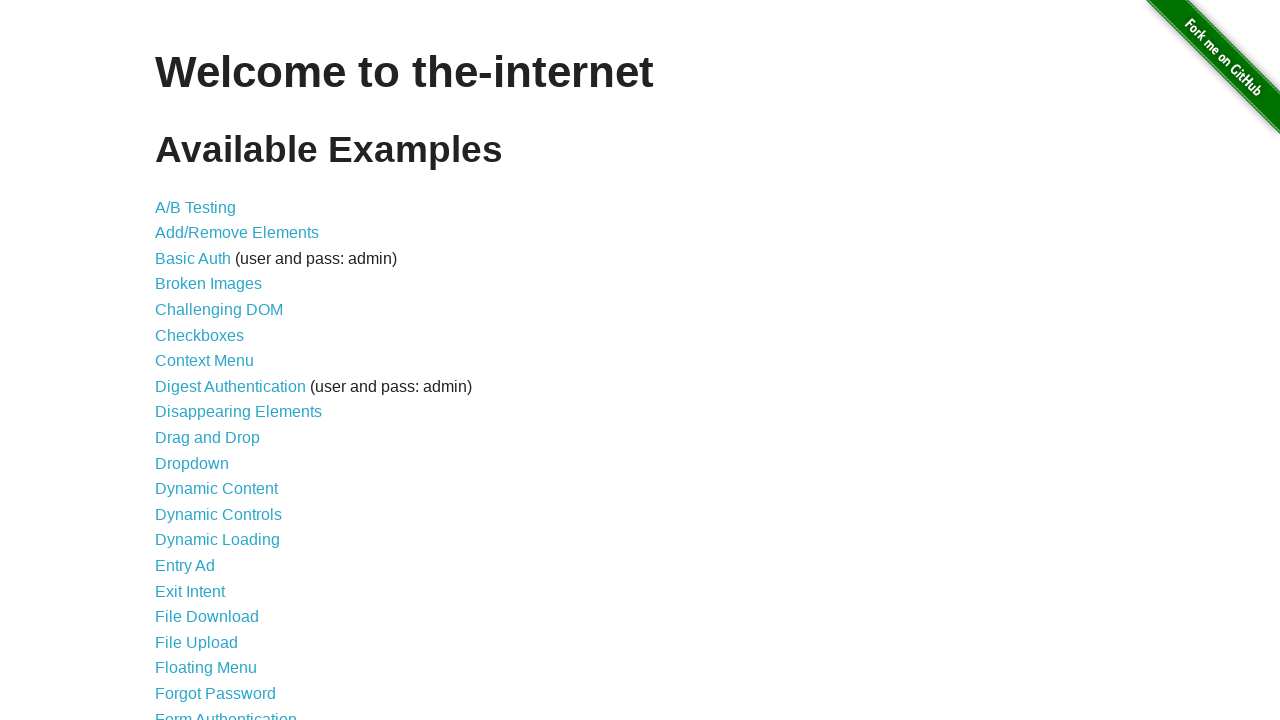

Clicked on Hovers link at (180, 360) on internal:role=link[name="Hovers"i]
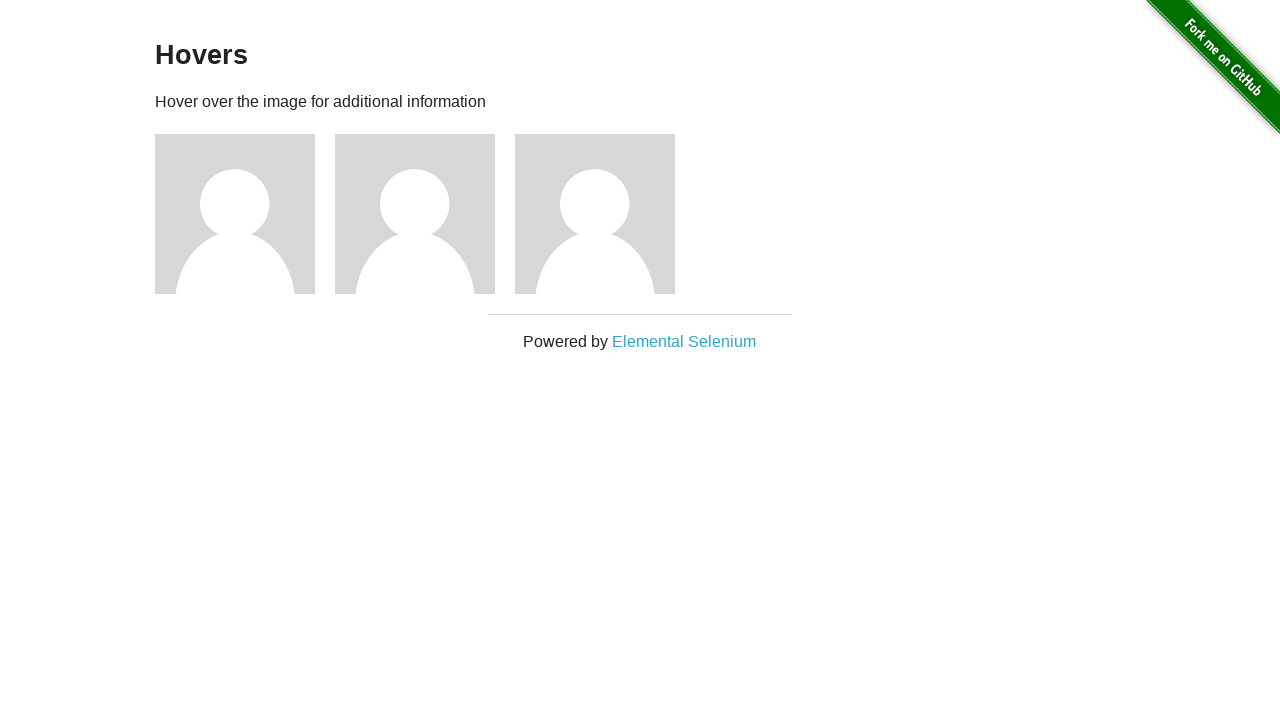

Content section loaded
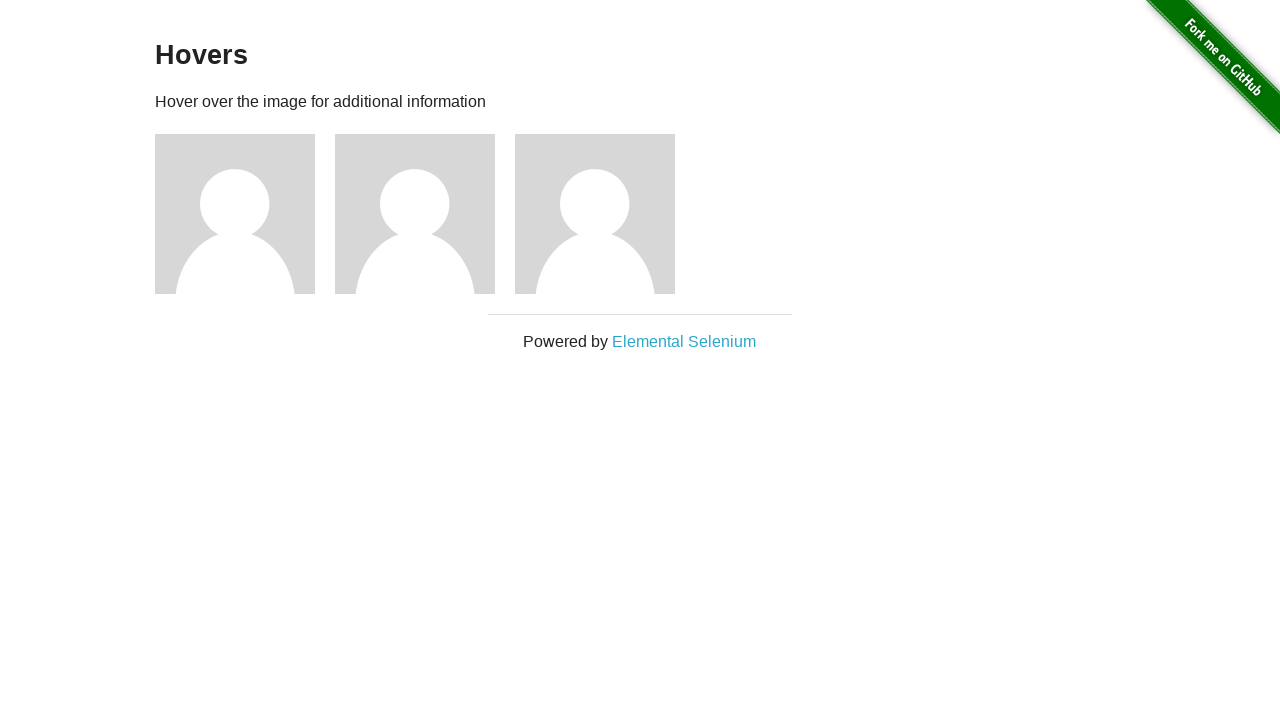

Hovers page heading appeared
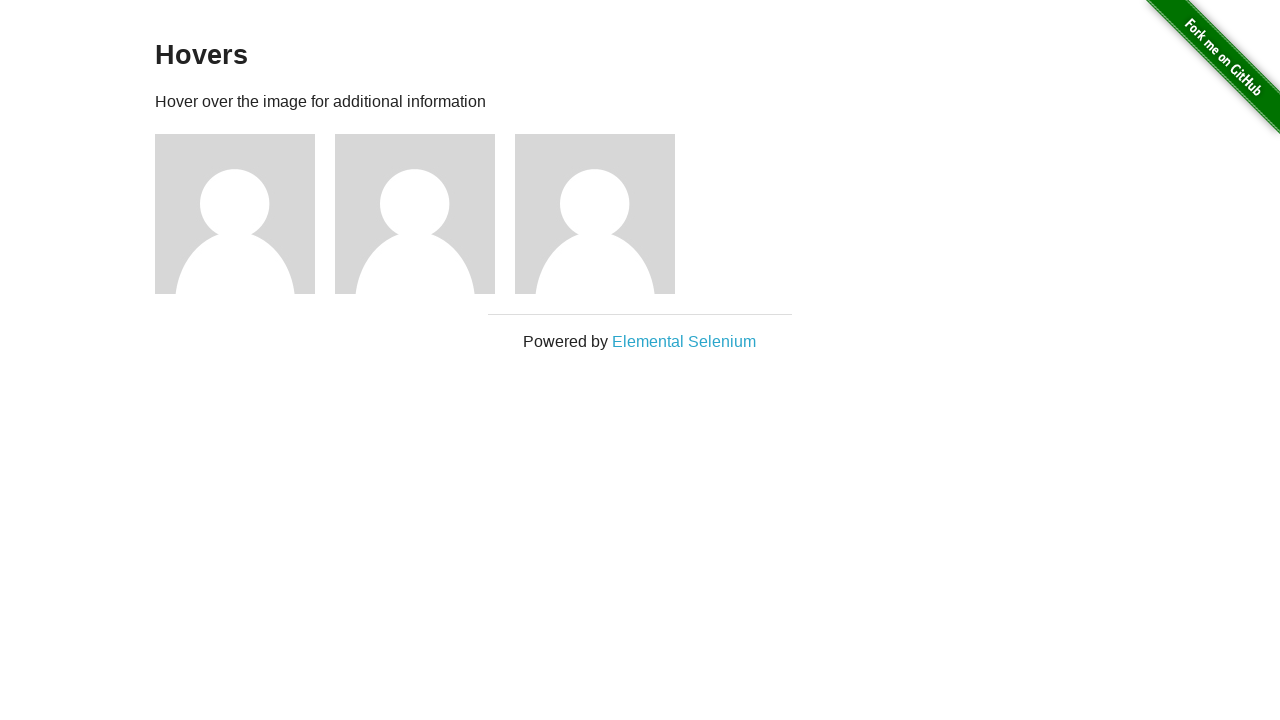

Hovered over user avatar 1 at (235, 214) on xpath=//img[@src='/img/avatar-blank.jpg' and @alt='User Avatar'] >> nth=0
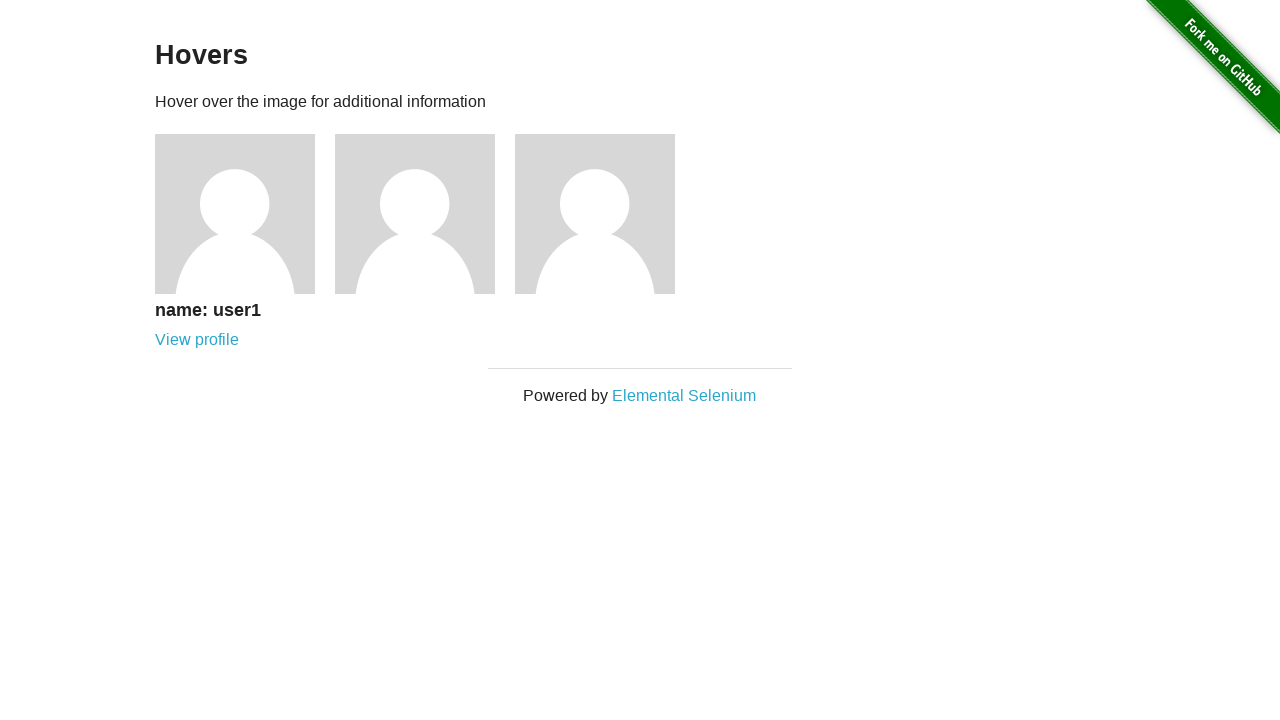

Profile information for user1 appeared
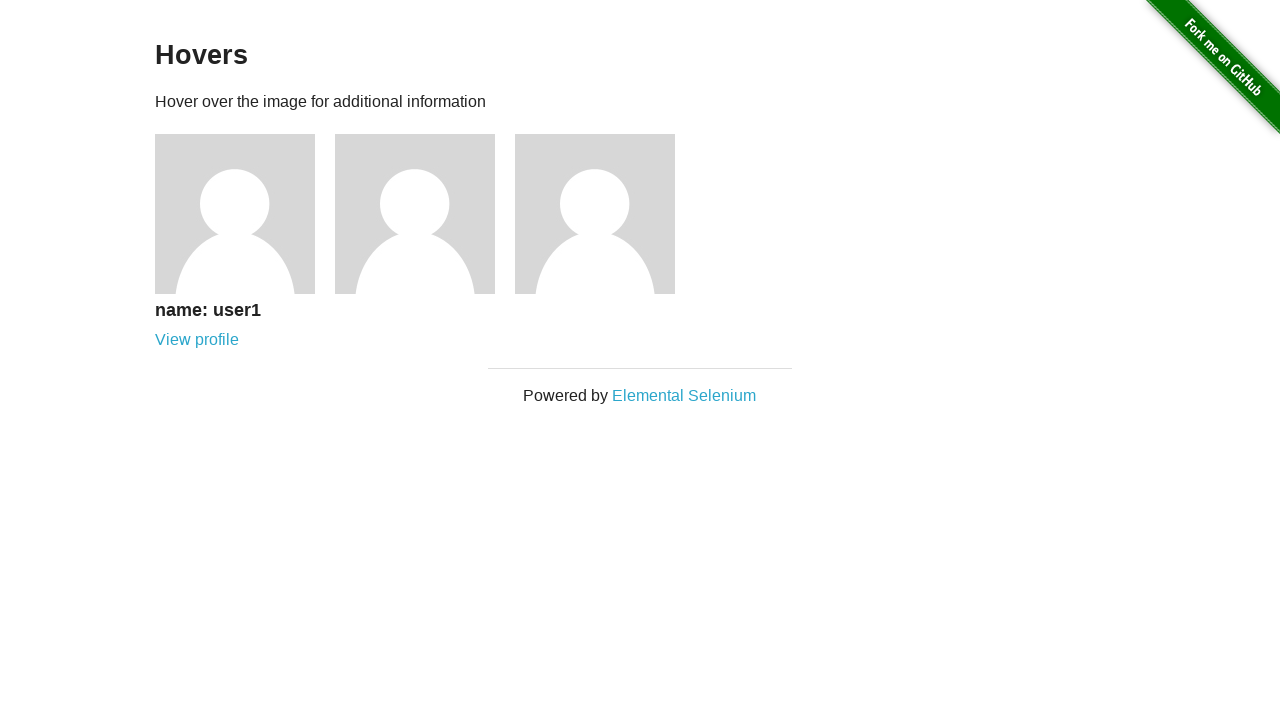

Clicked view profile link for user1 at (197, 340) on xpath=//a[contains(@href, 'users')] >> nth=0
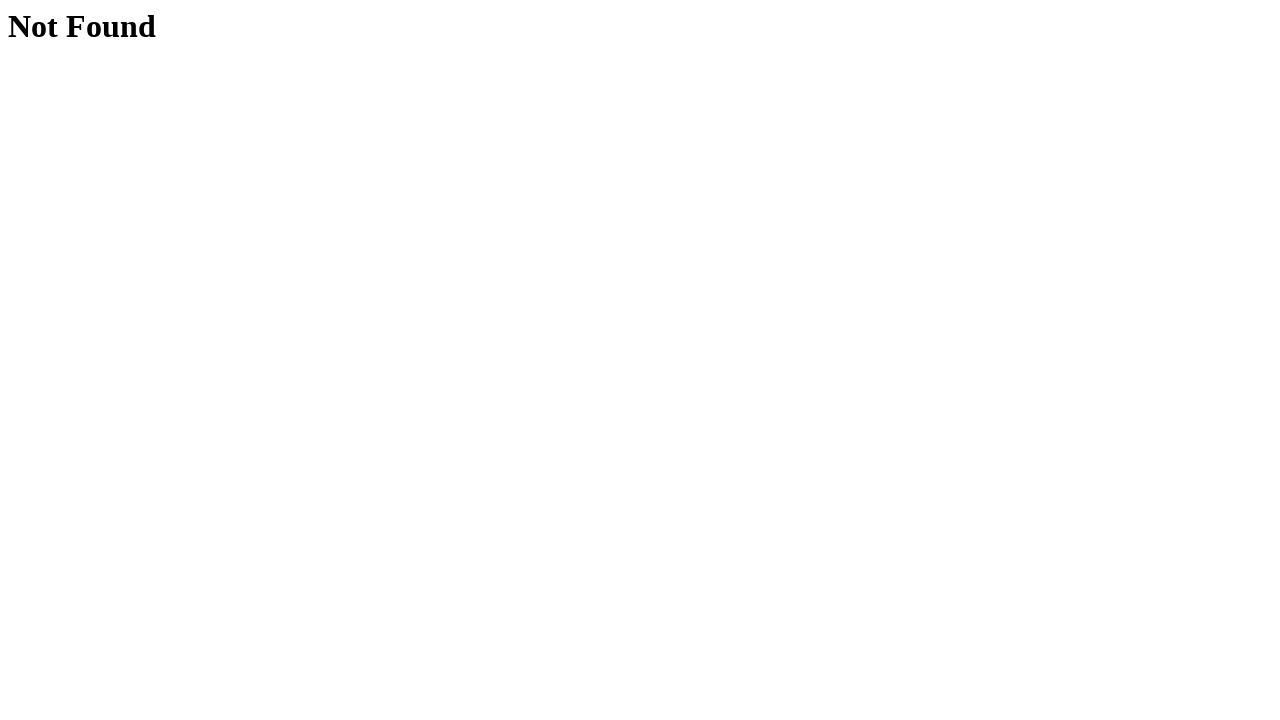

404 Not Found page loaded for user1
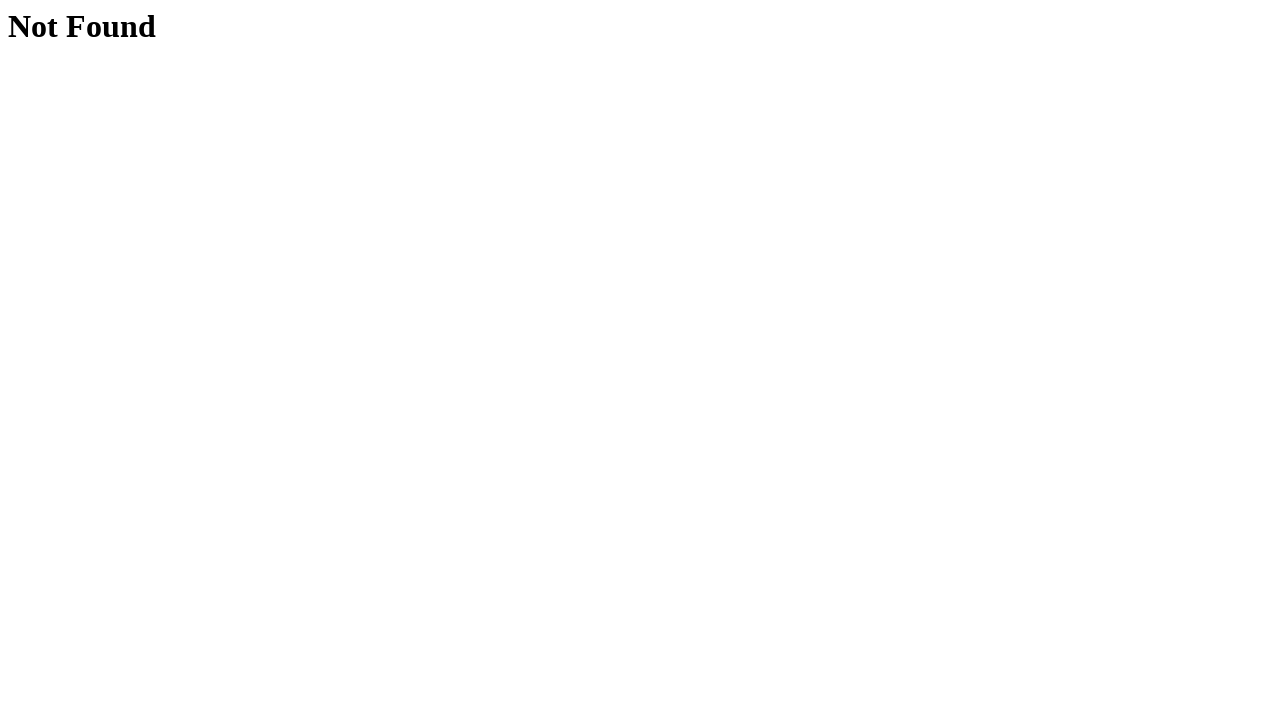

Navigated back from user1 profile page
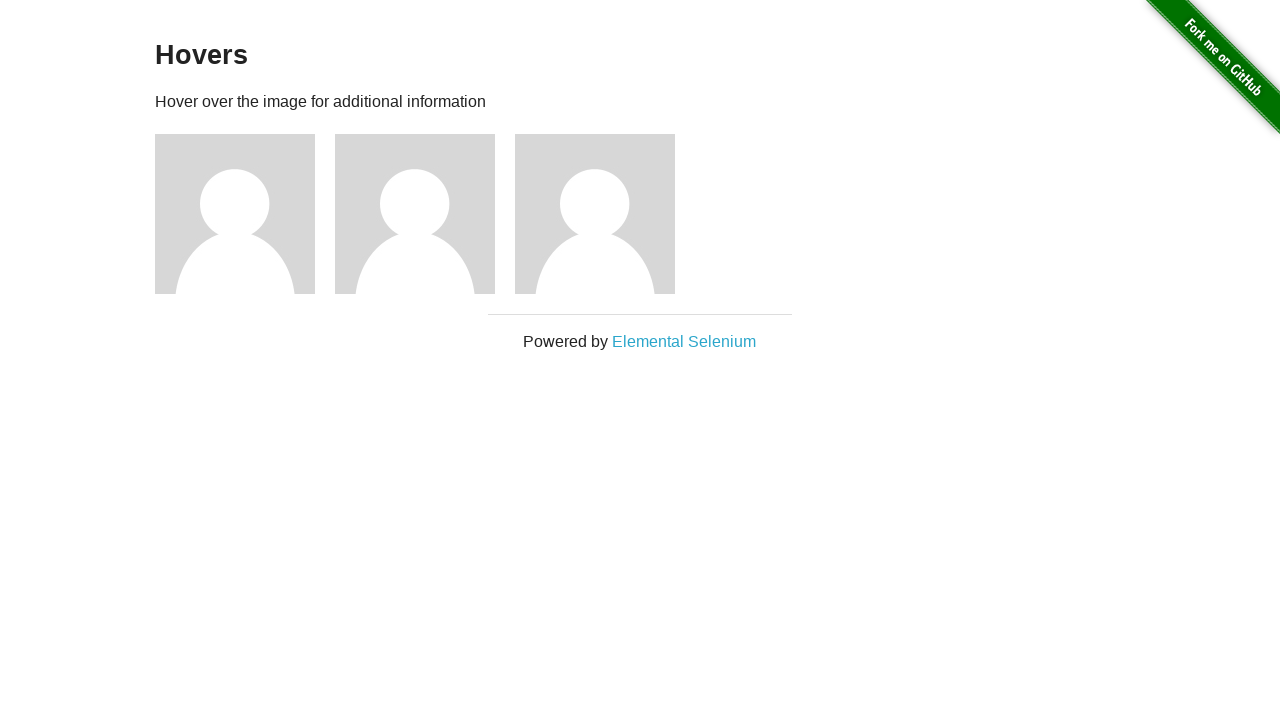

Hovers page reloaded after navigating back from user1
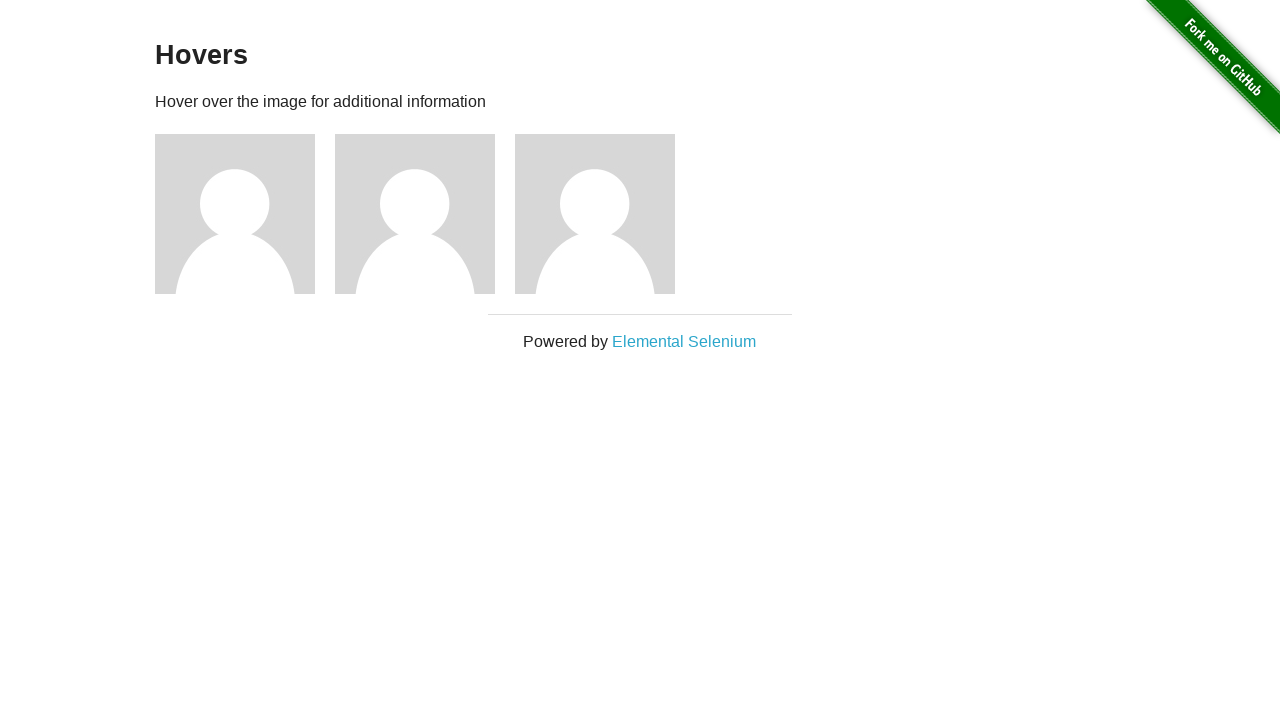

Hovered over user avatar 2 at (415, 214) on xpath=//img[@src='/img/avatar-blank.jpg' and @alt='User Avatar'] >> nth=1
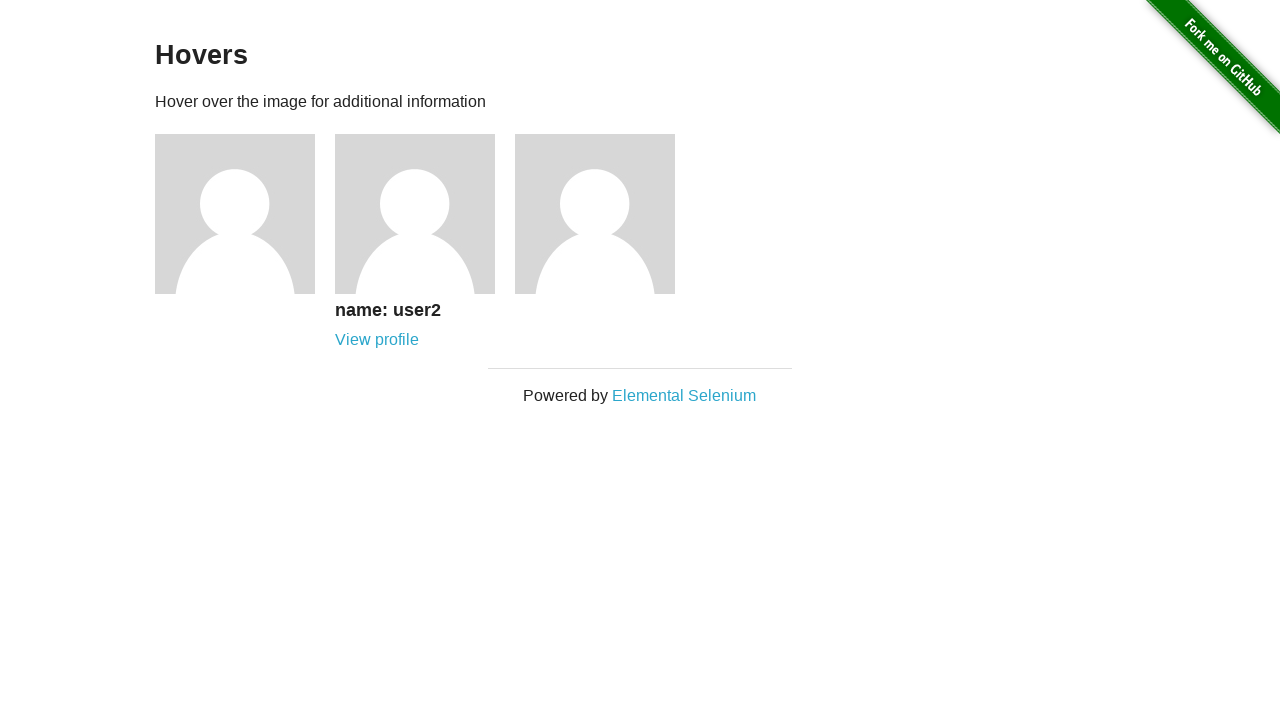

Profile information for user2 appeared
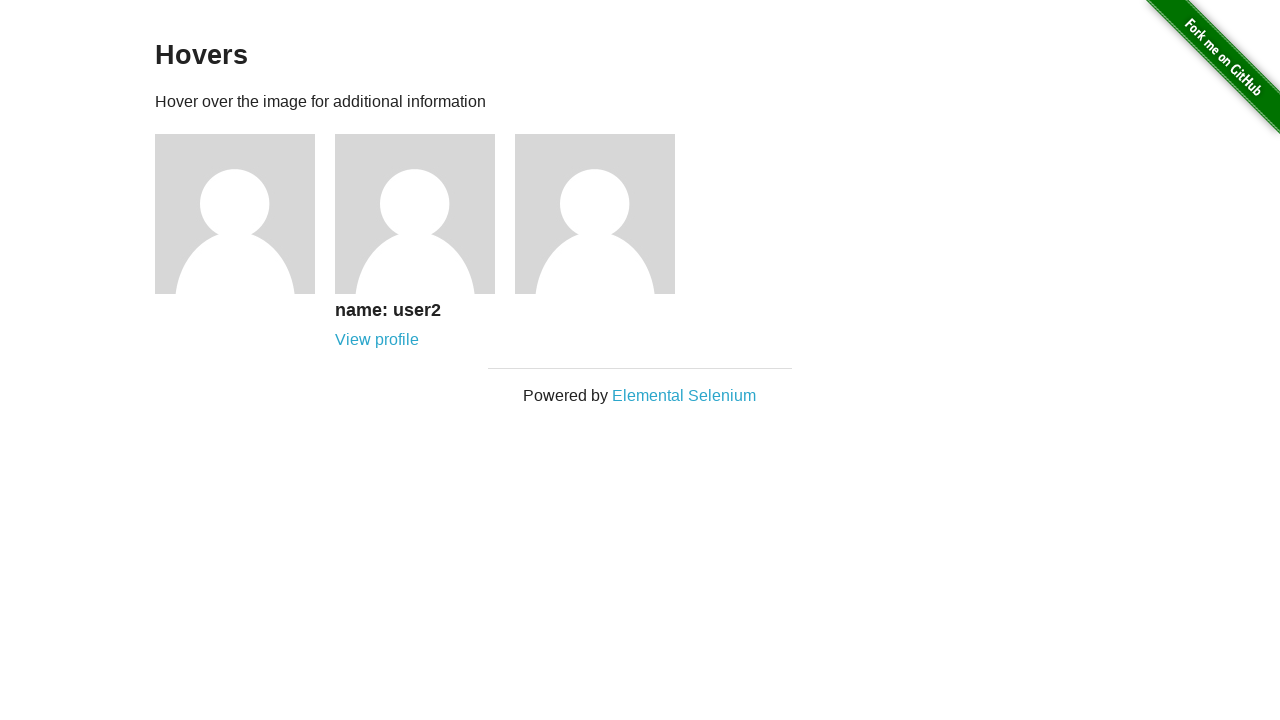

Clicked view profile link for user2 at (377, 340) on xpath=//a[contains(@href, 'users')] >> nth=1
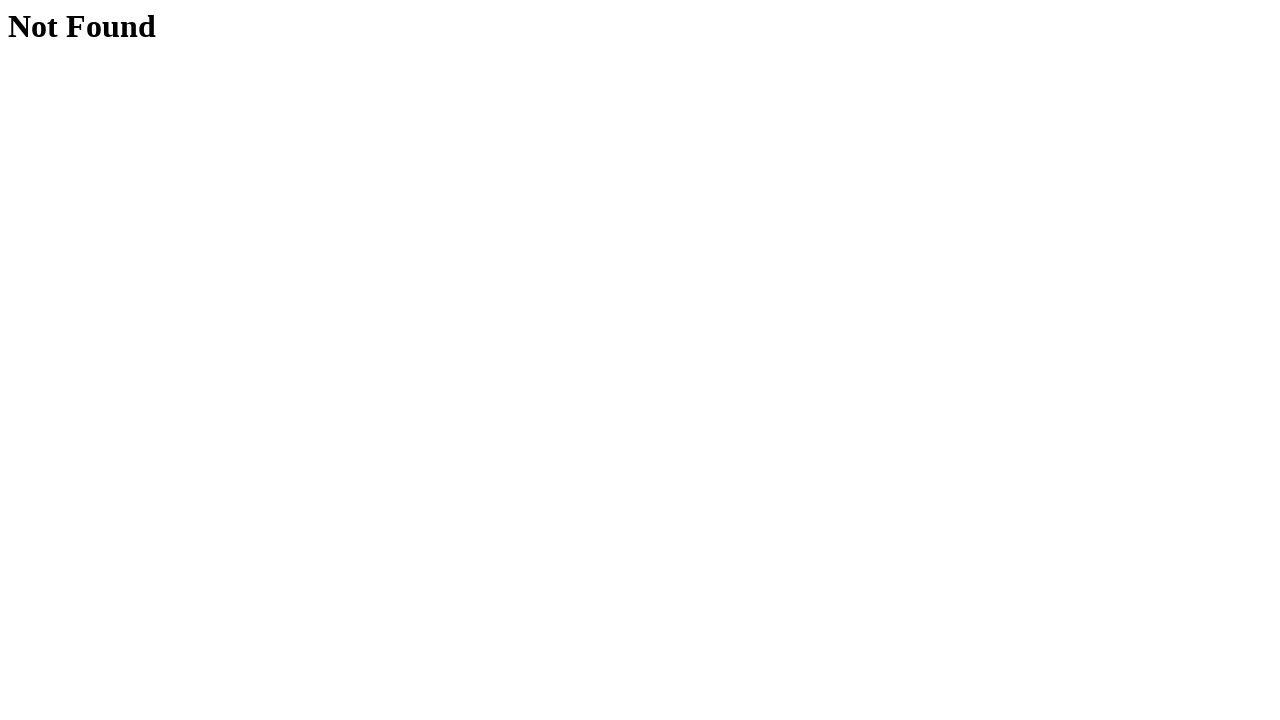

404 Not Found page loaded for user2
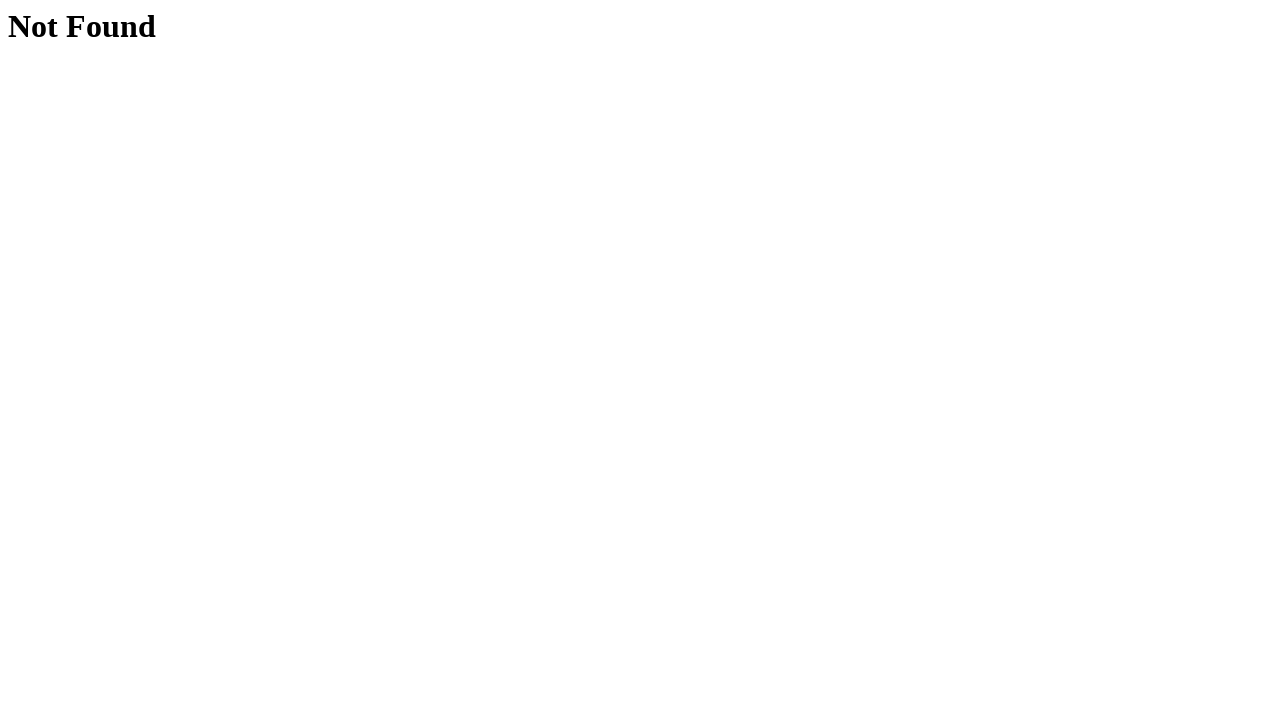

Navigated back from user2 profile page
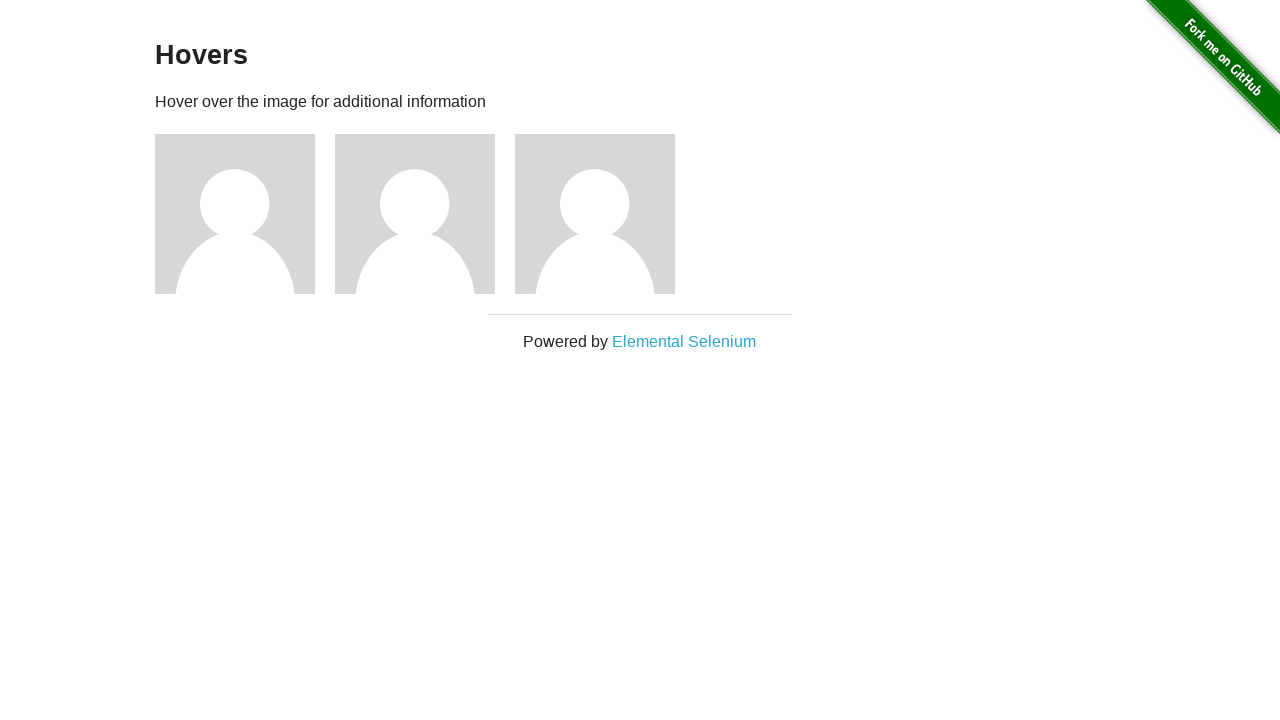

Hovers page reloaded after navigating back from user2
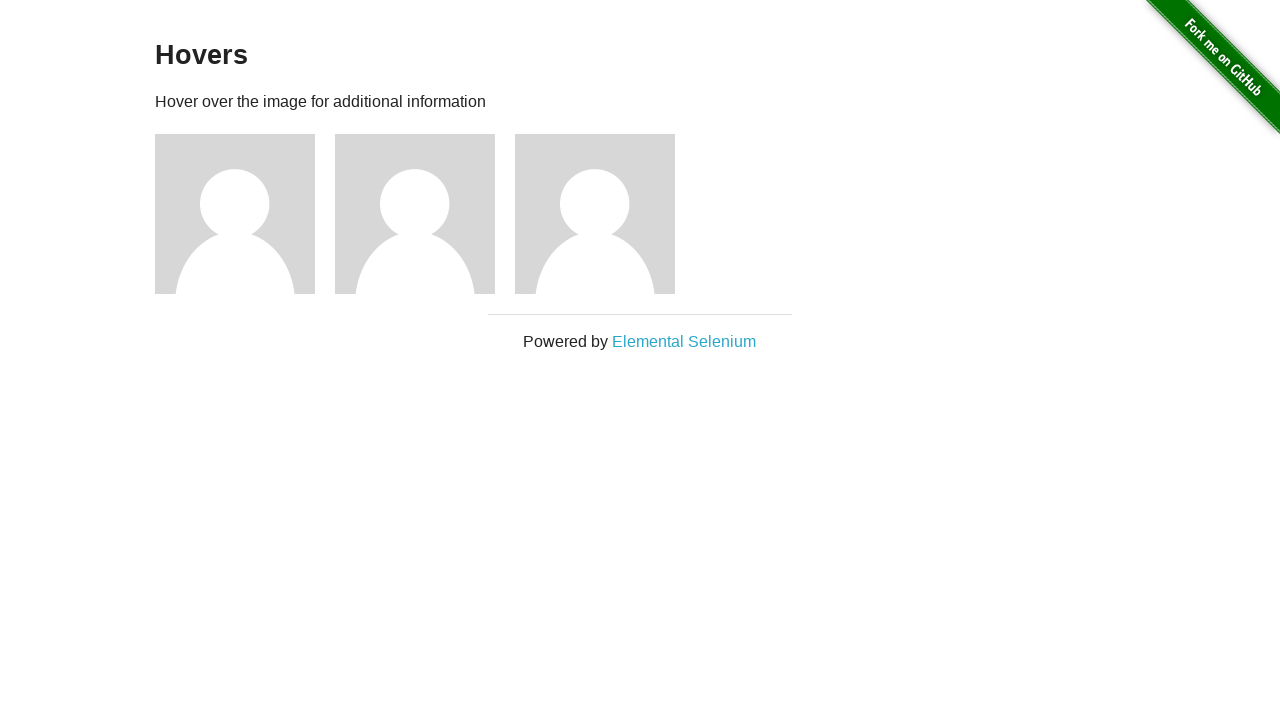

Hovered over user avatar 3 at (595, 214) on xpath=//img[@src='/img/avatar-blank.jpg' and @alt='User Avatar'] >> nth=2
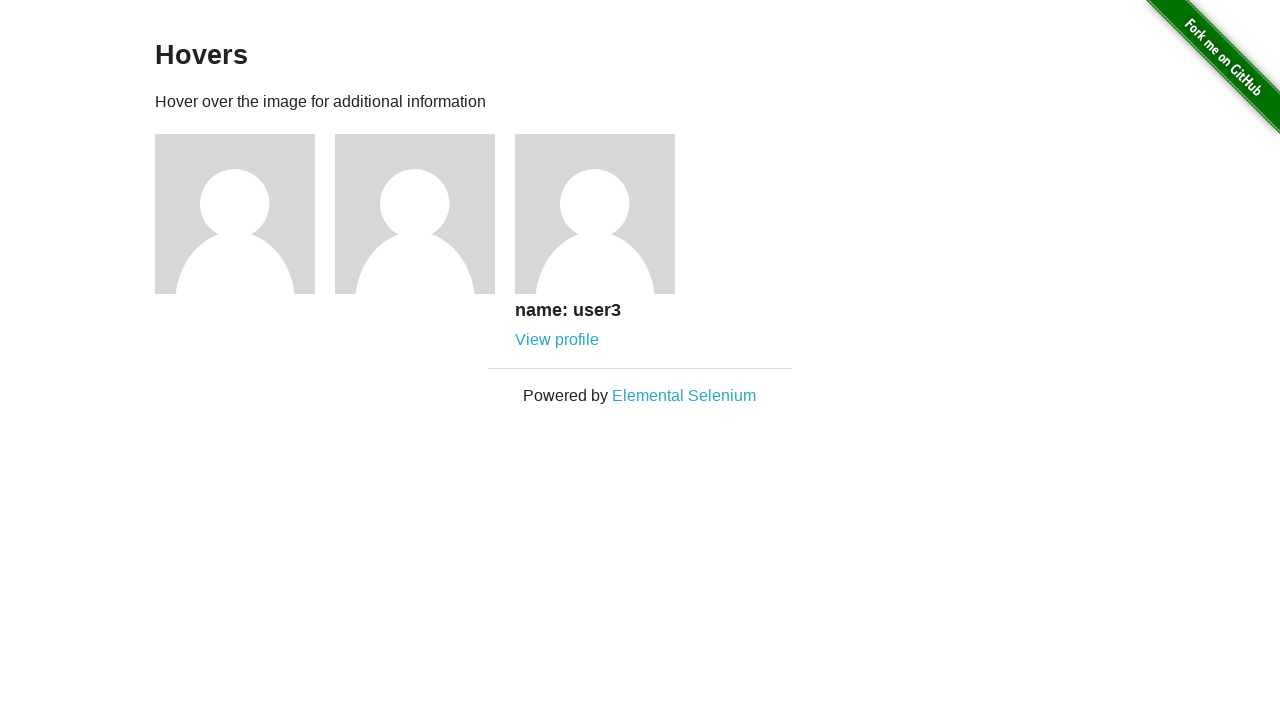

Profile information for user3 appeared
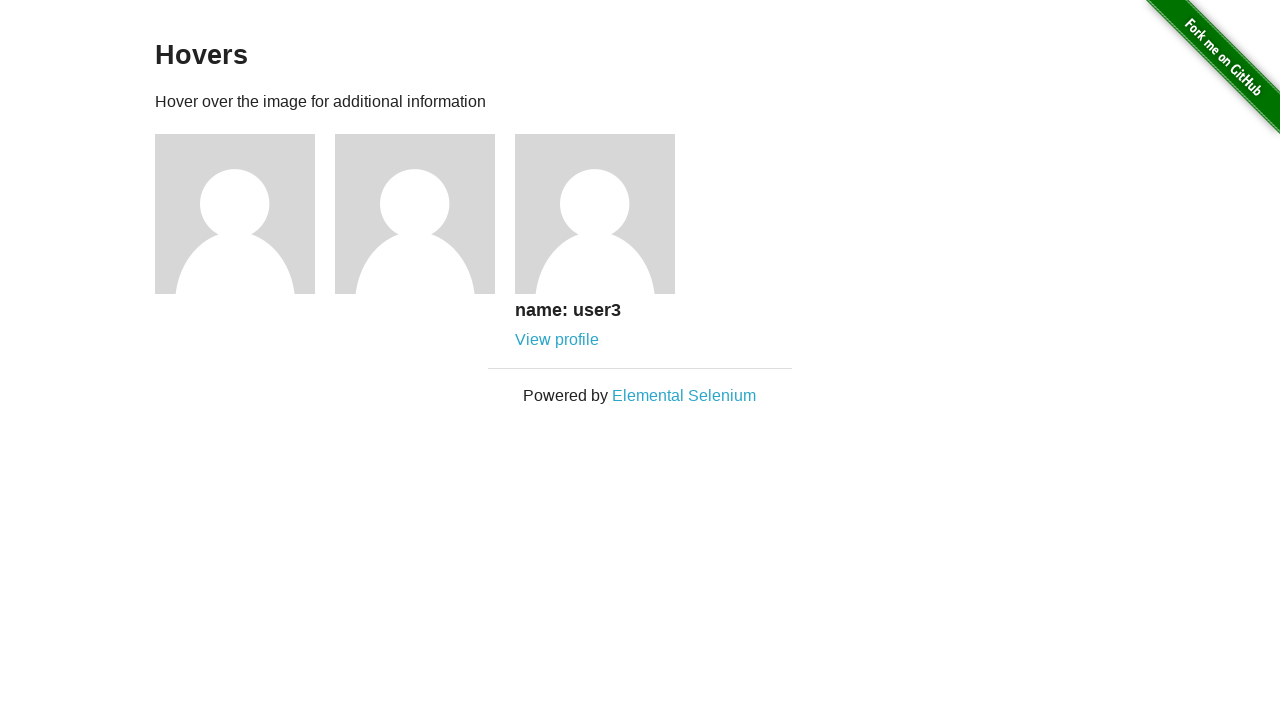

Clicked view profile link for user3 at (557, 340) on xpath=//a[contains(@href, 'users')] >> nth=2
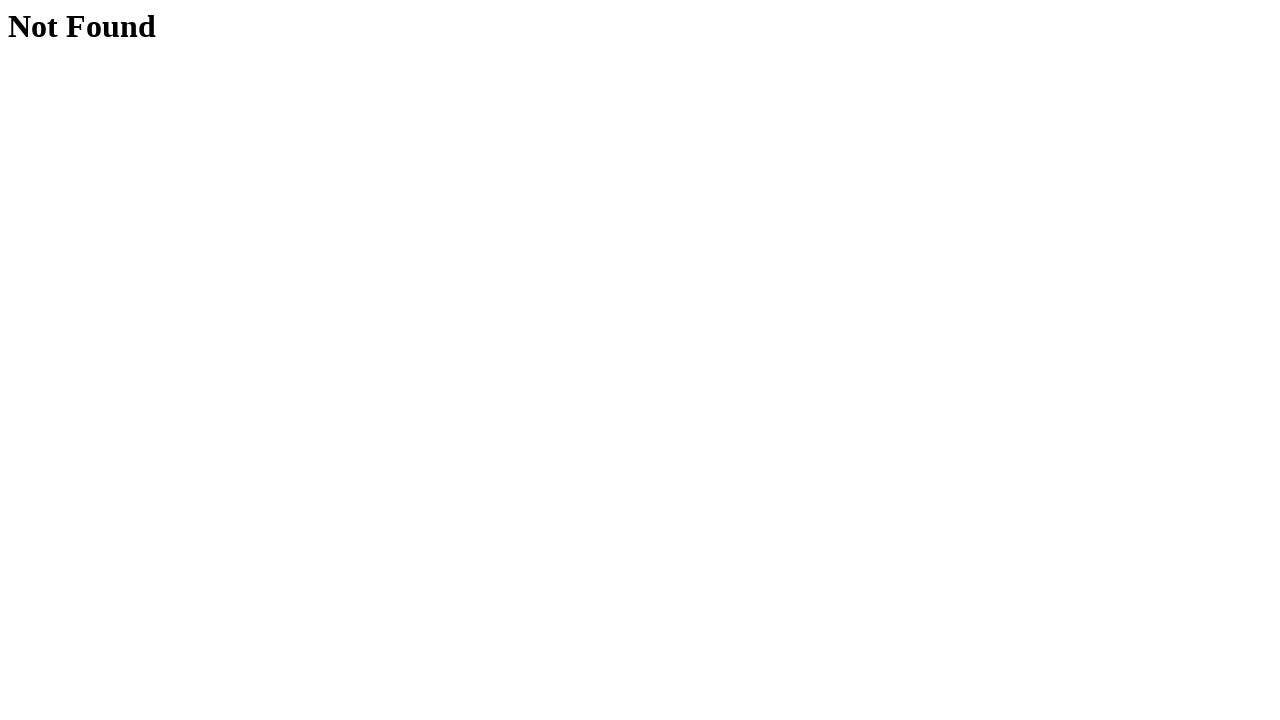

404 Not Found page loaded for user3
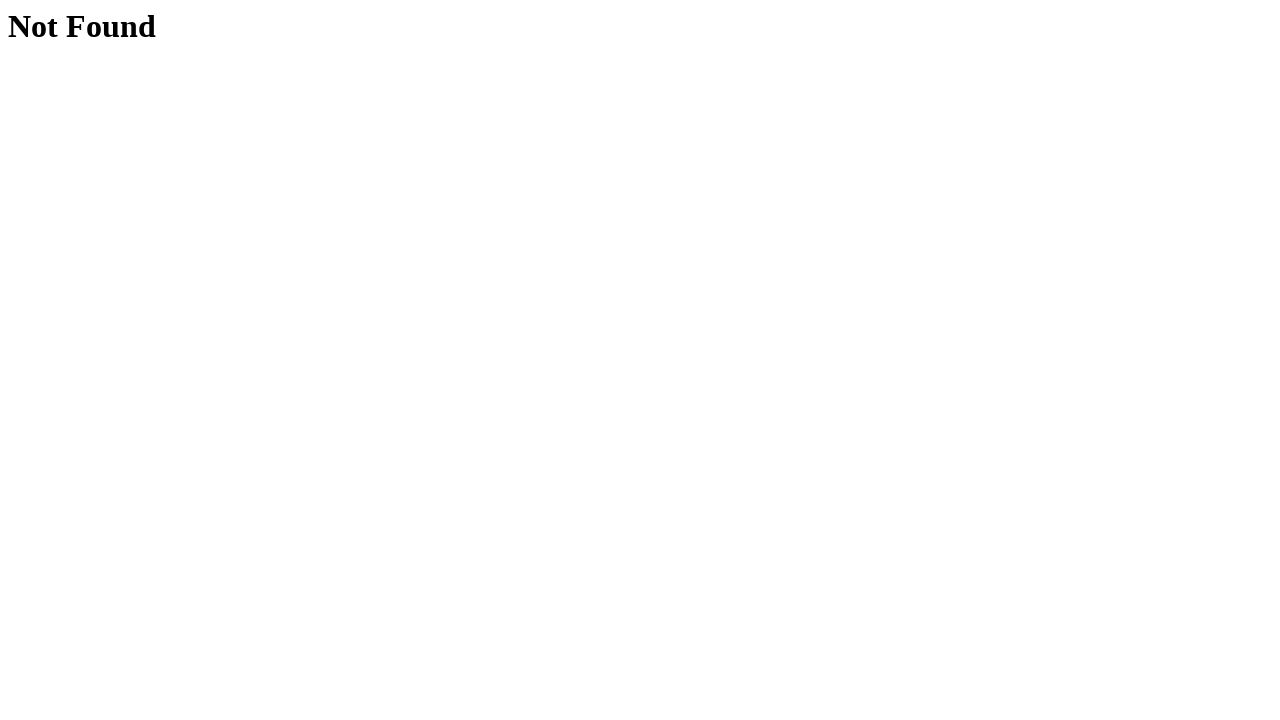

Navigated back from user3 profile page
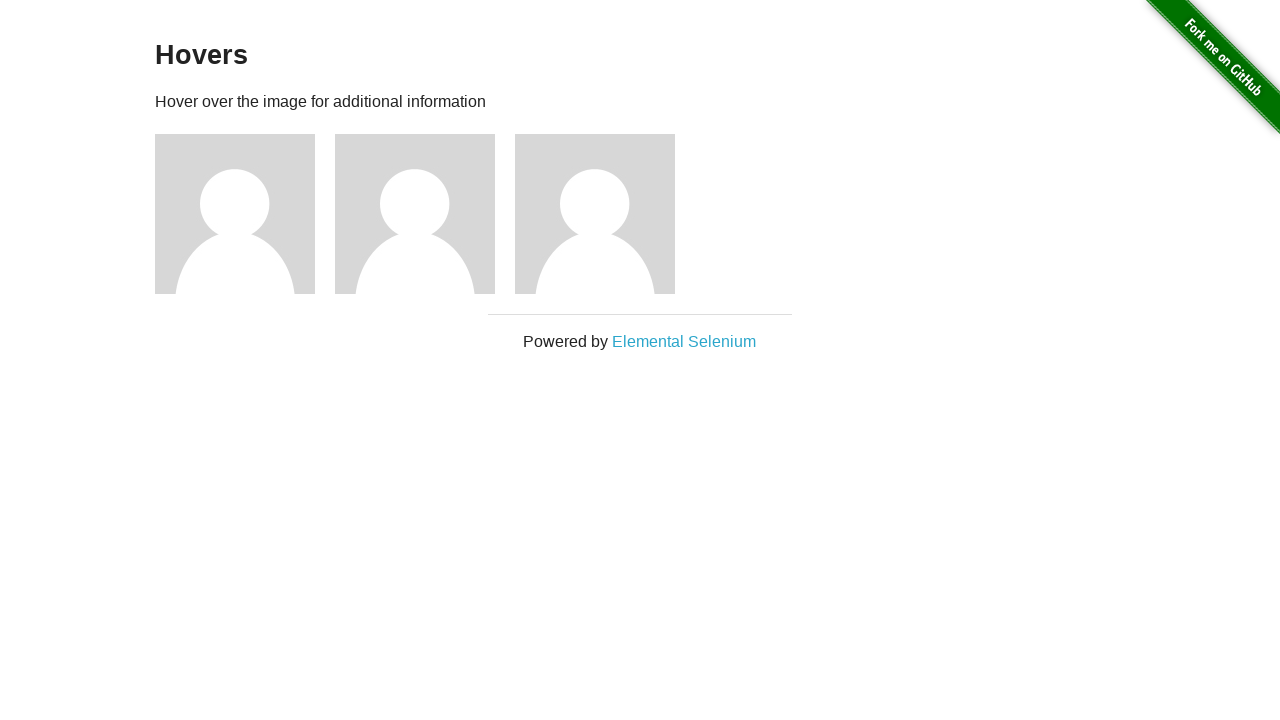

Hovers page reloaded after navigating back from user3
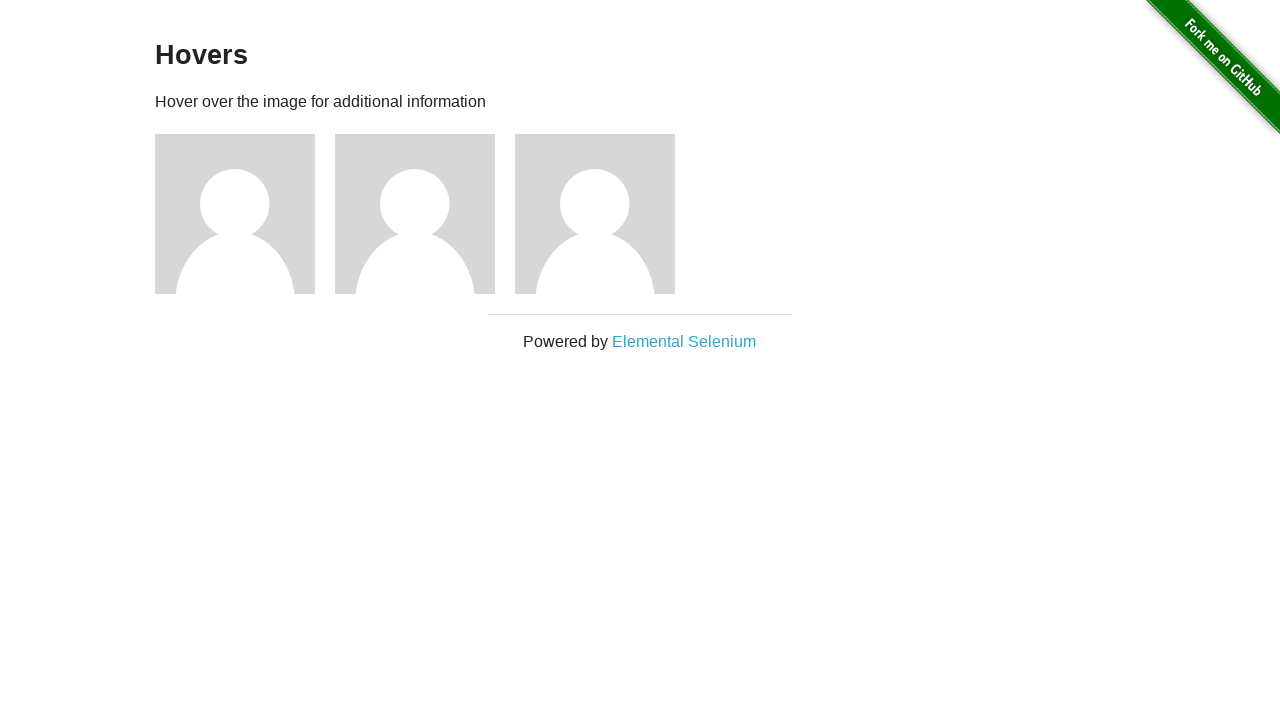

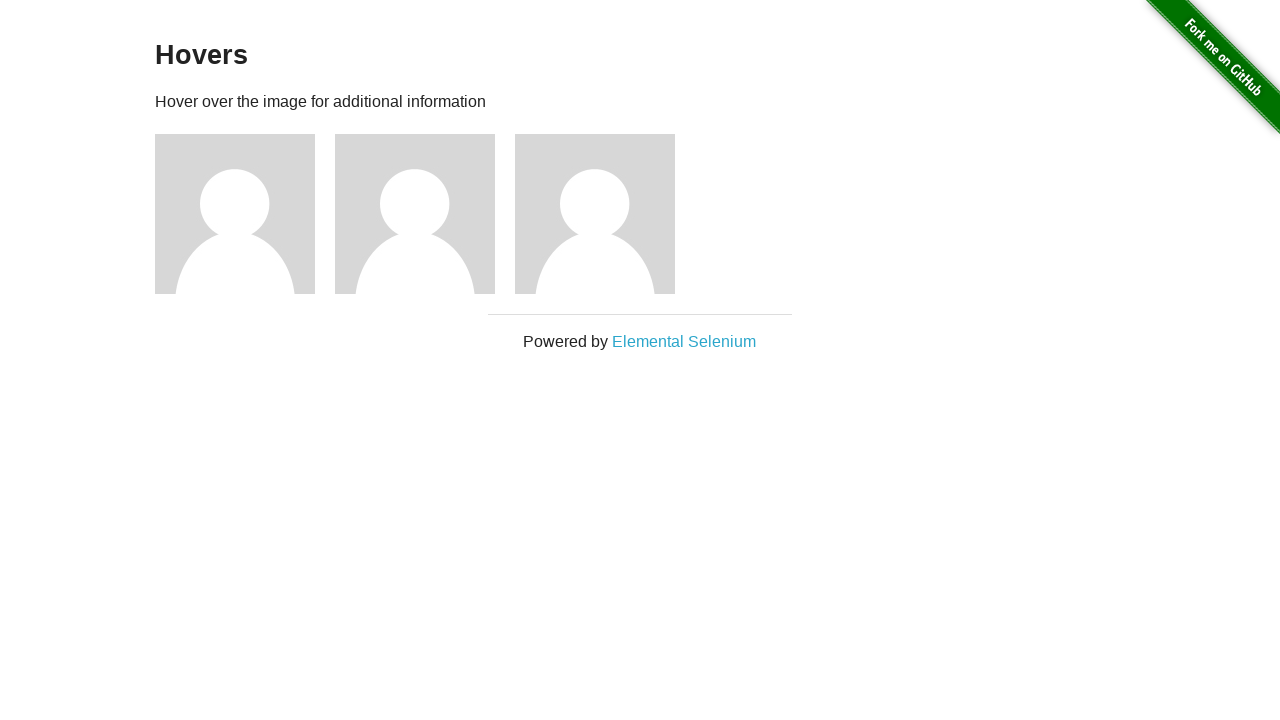